Verifies that sorting works correctly on the employee name column by clicking the column header and comparing with expected sorted order

Starting URL: https://datatables.net/extensions/autofill/examples/initialisation/focus.html

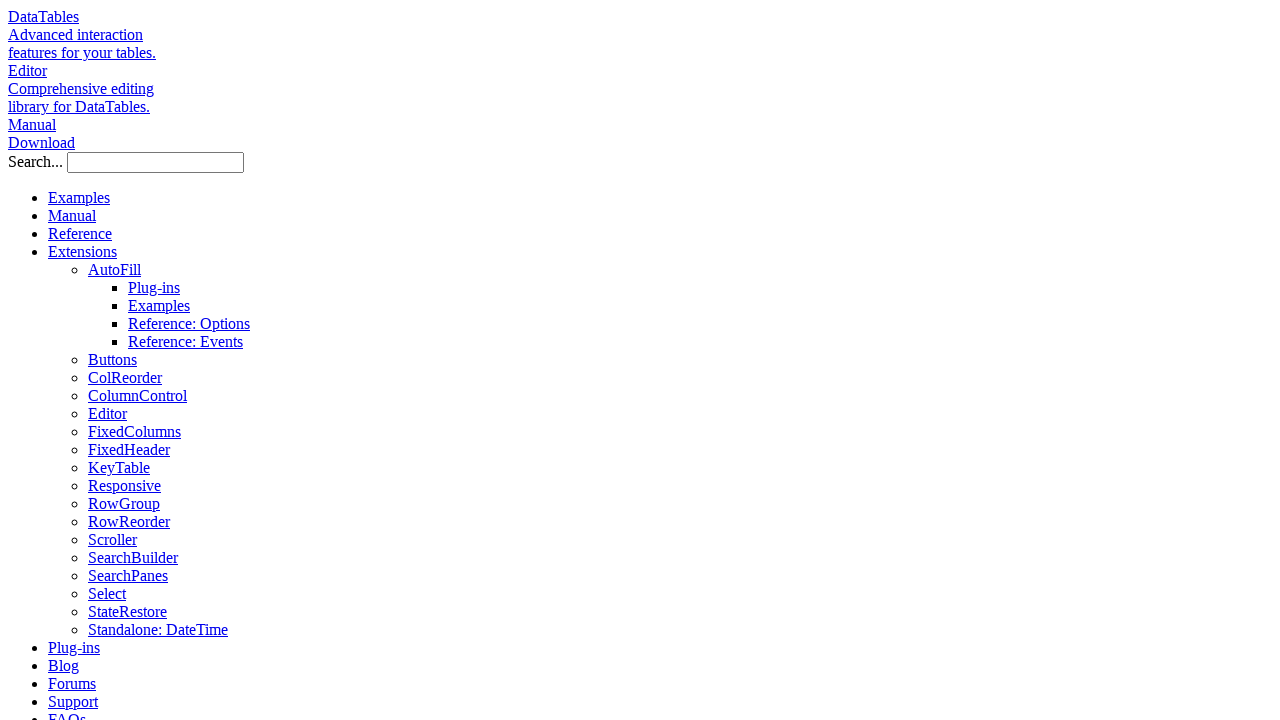

Retrieved page count from pagination controls
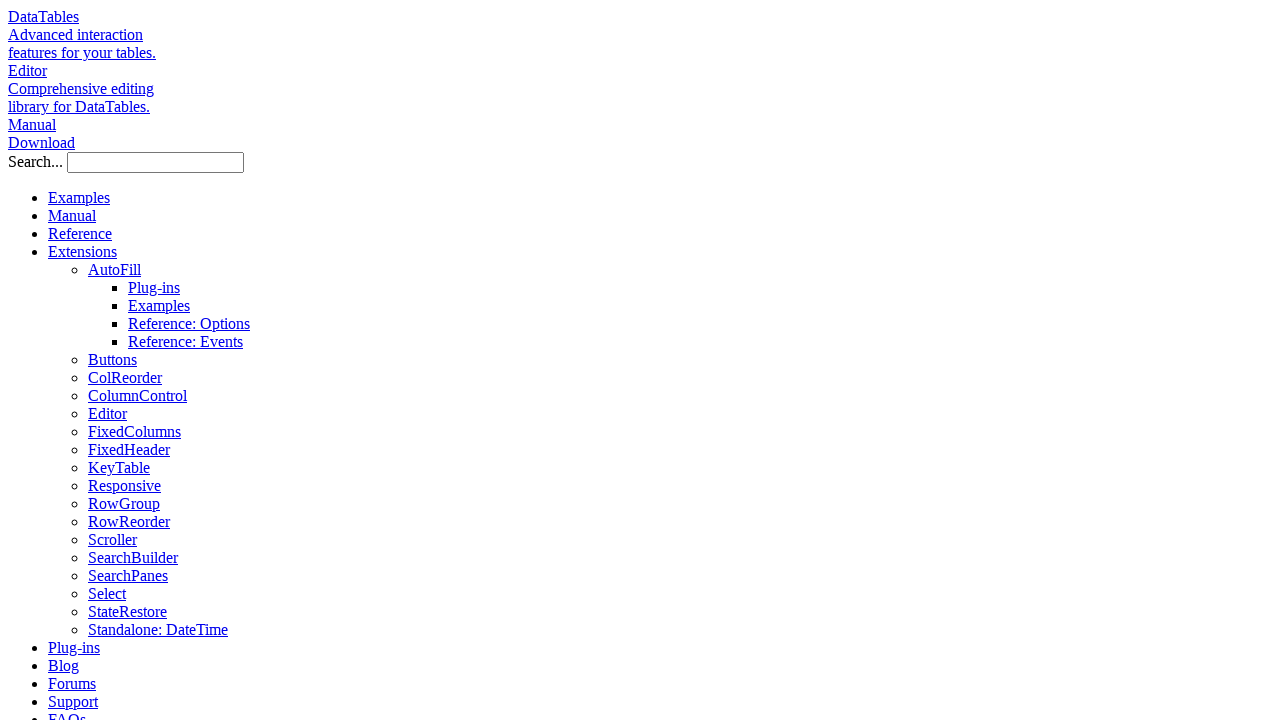

Generated expected sorted list with 0 employee names in descending order
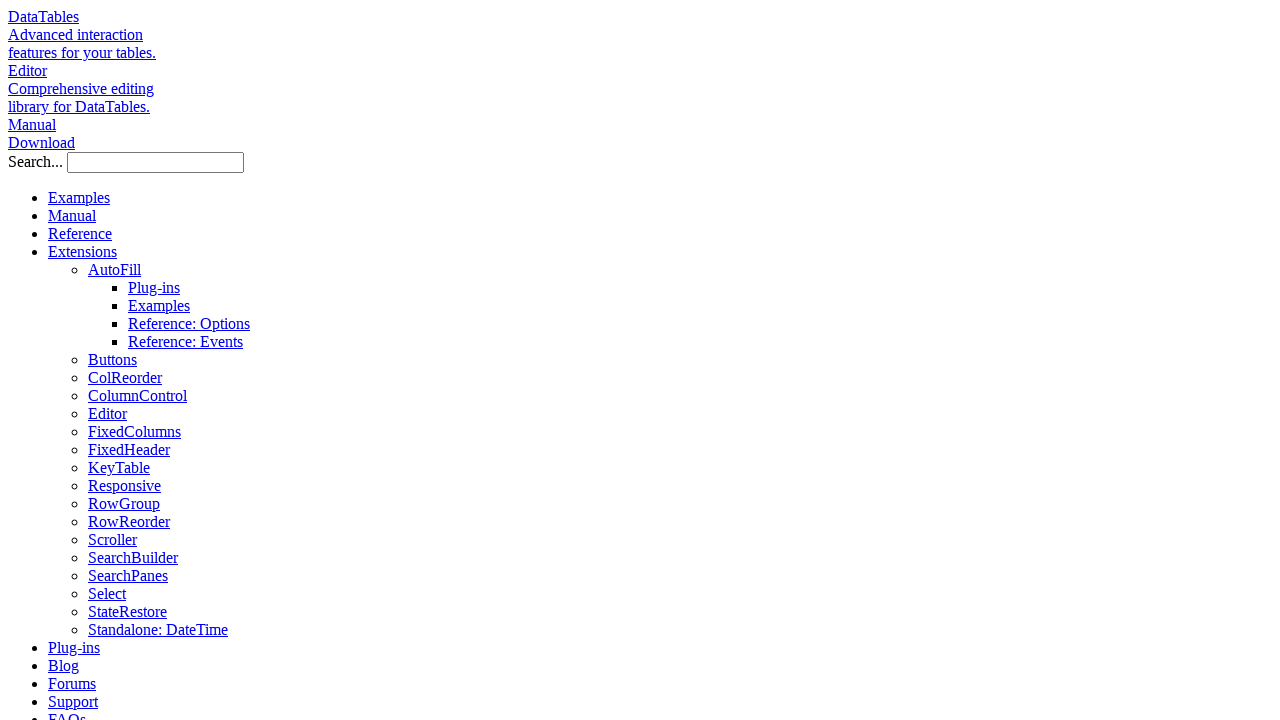

Reloaded the page to reset table state
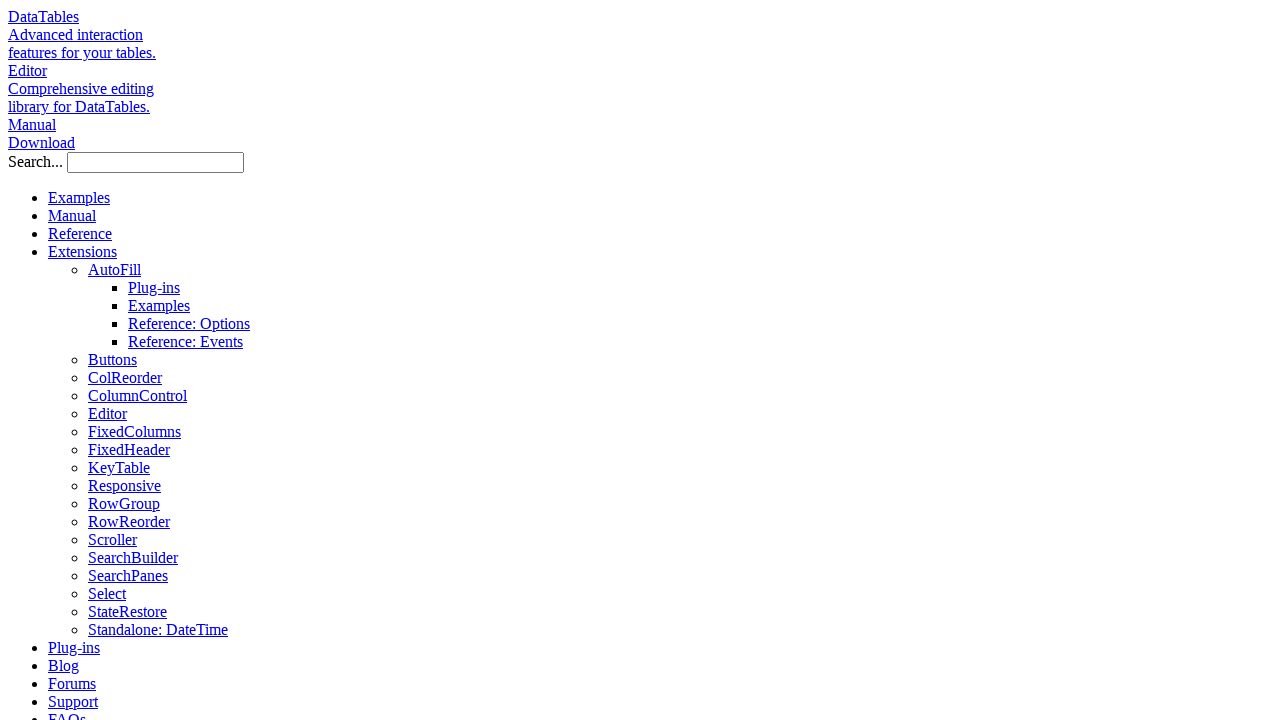

Clicked on the 'Name' column header to trigger sorting at (72, 361) on xpath=//table[@id='example']/thead/tr/th[text()='Name']
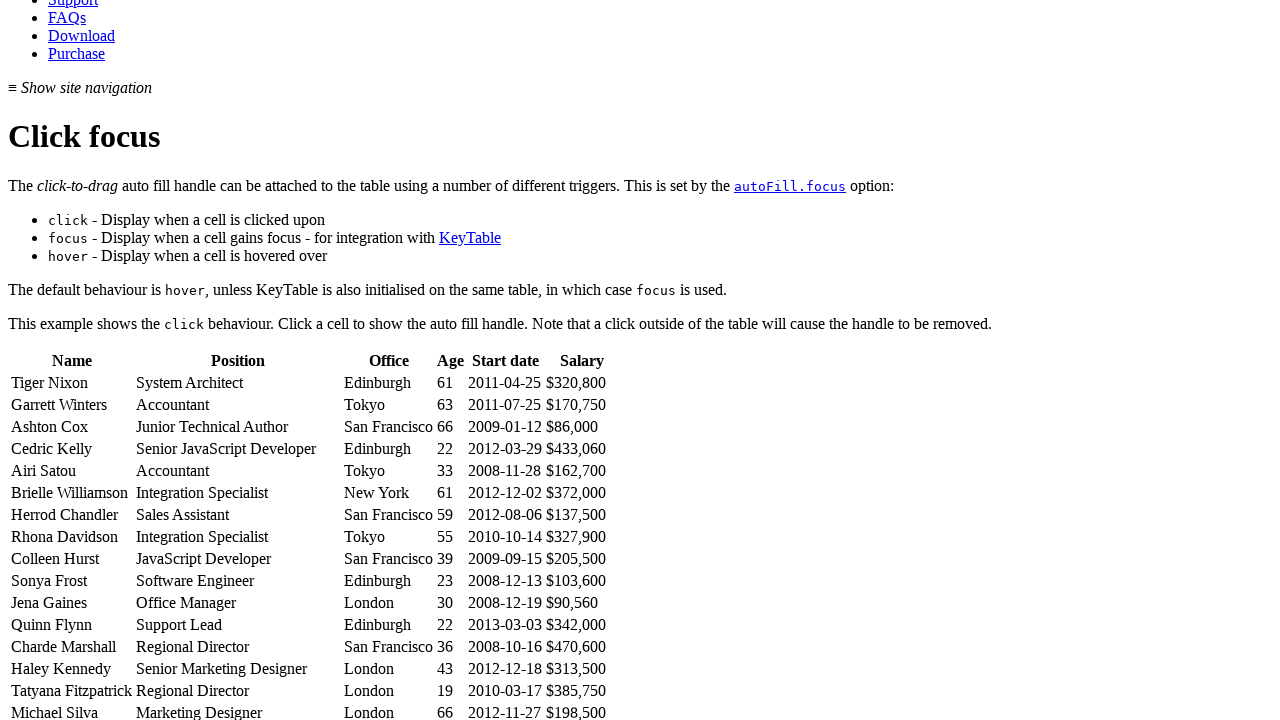

Verified that actual sorted employee names match expected sorted order
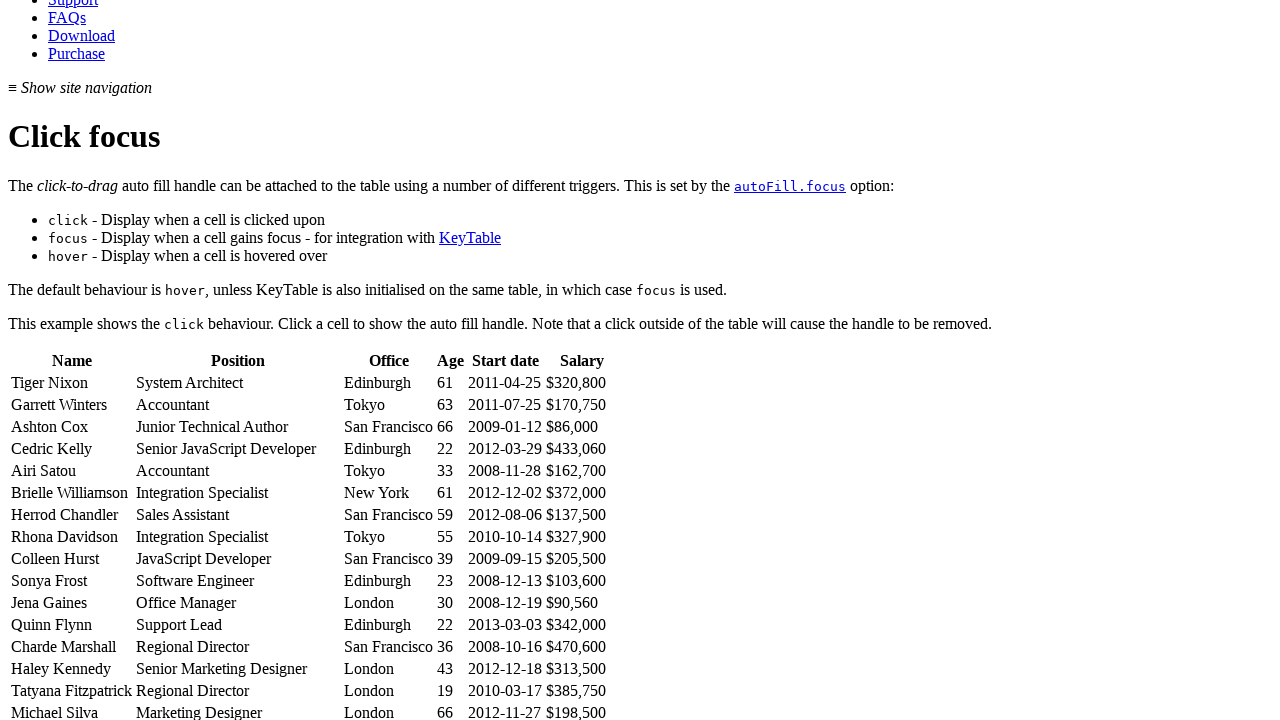

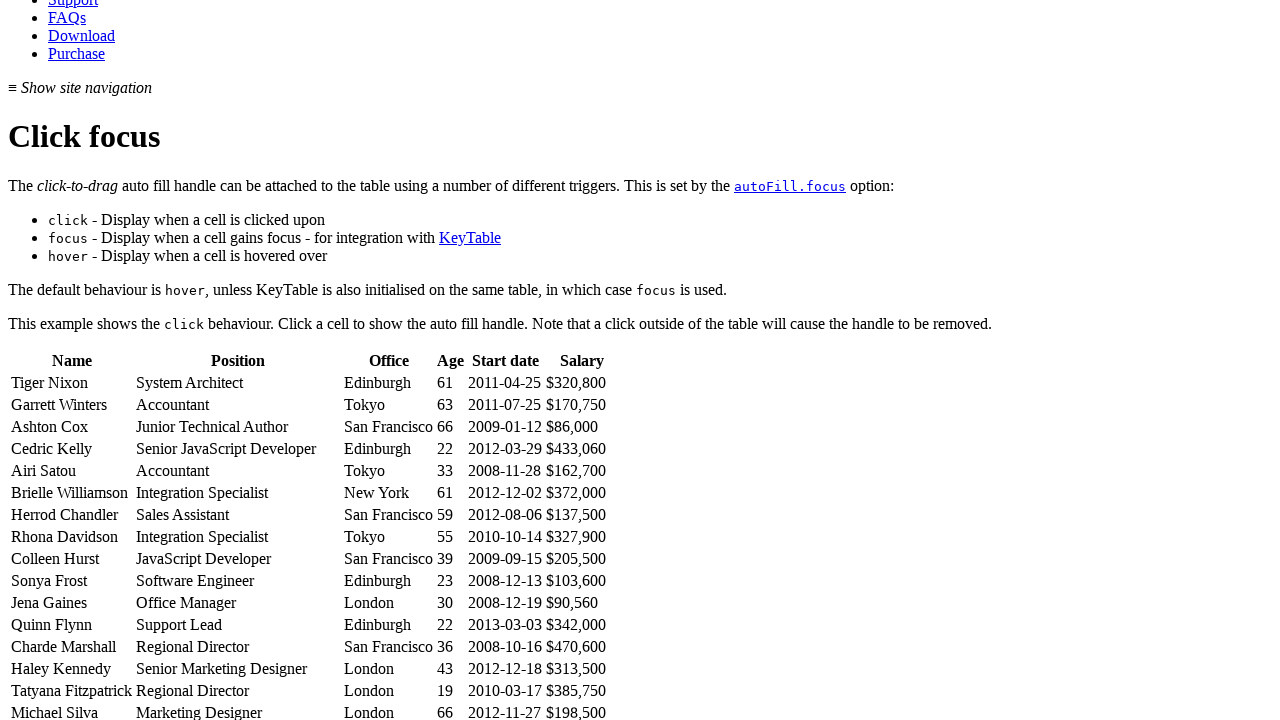